Navigates to the React framework example and verifies the page title

Starting URL: https://todomvc.com/

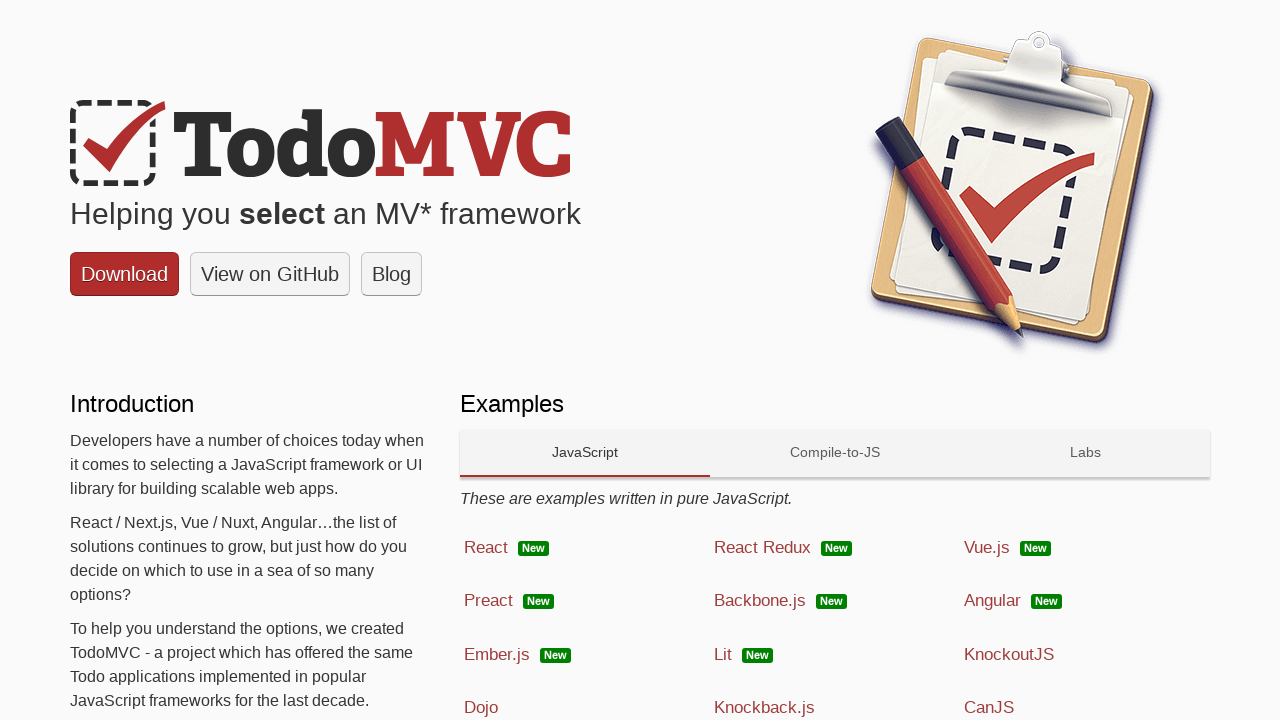

Clicked on React framework link at (585, 548) on a[href='examples/react/dist/']
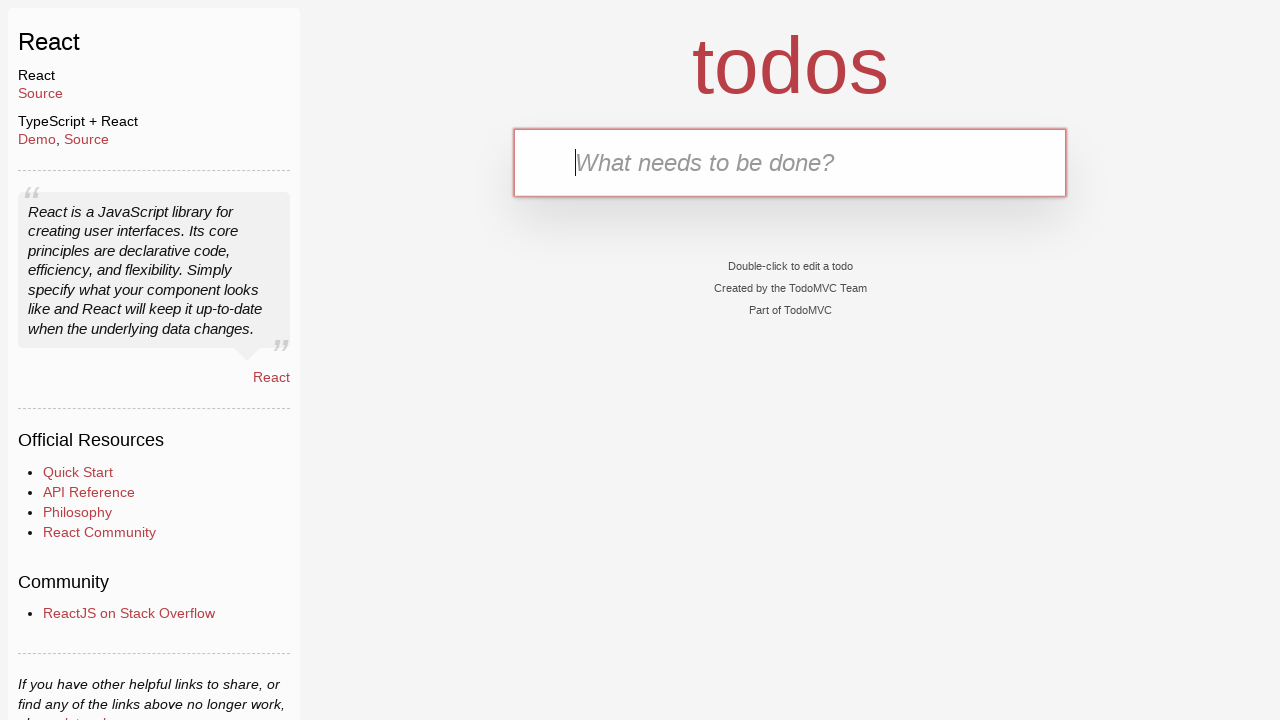

Verified page title is 'TodoMVC: React'
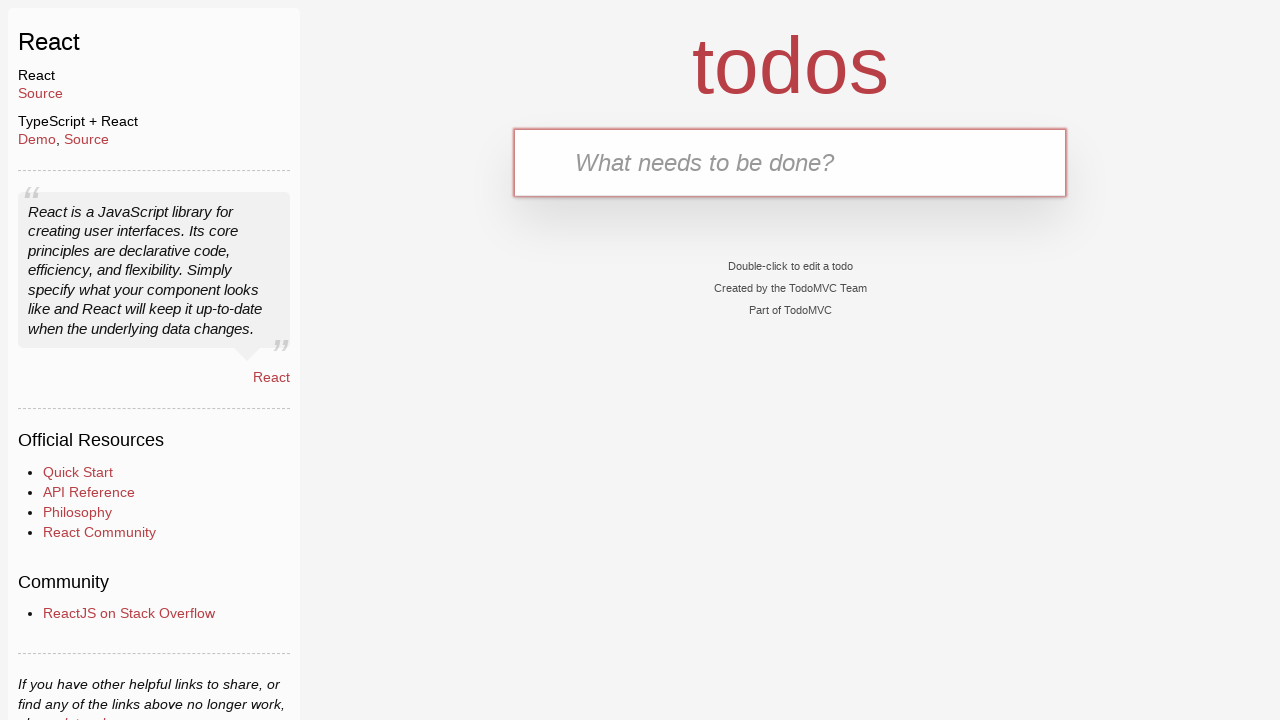

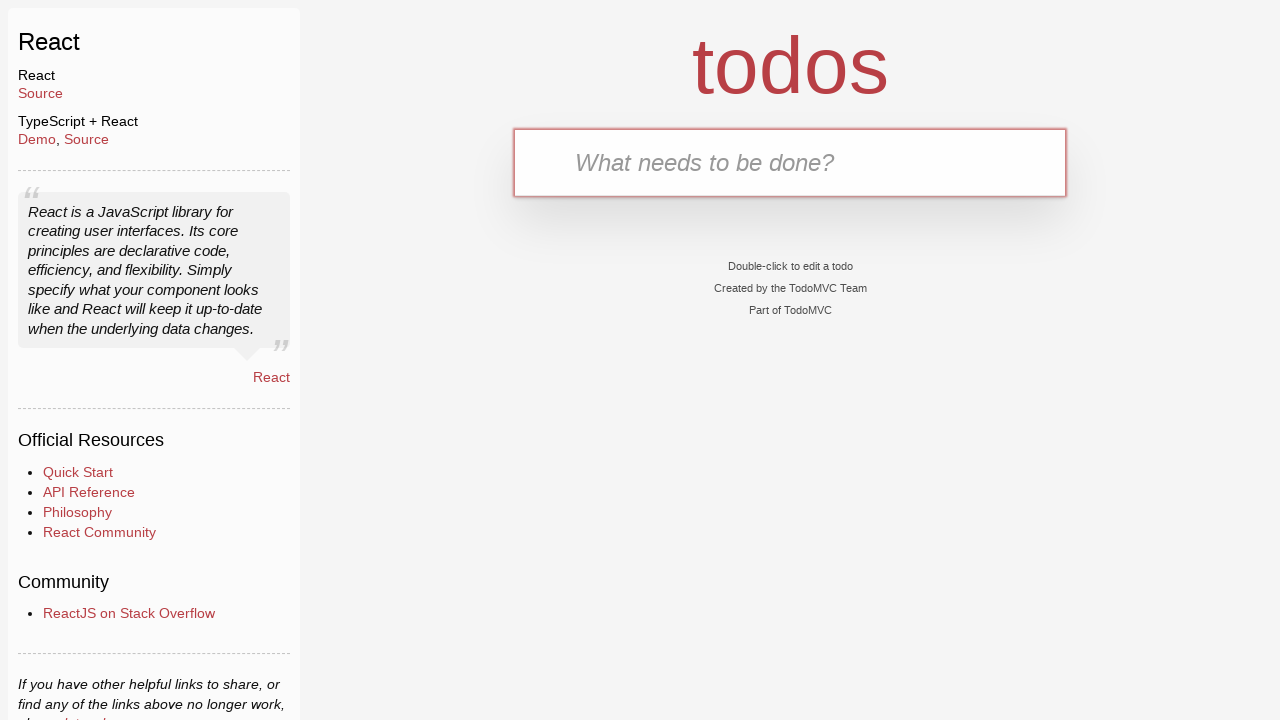